Clicks a download link and waits for the download to complete

Starting URL: https://www.selenium.dev/selenium/web/downloads/download.html

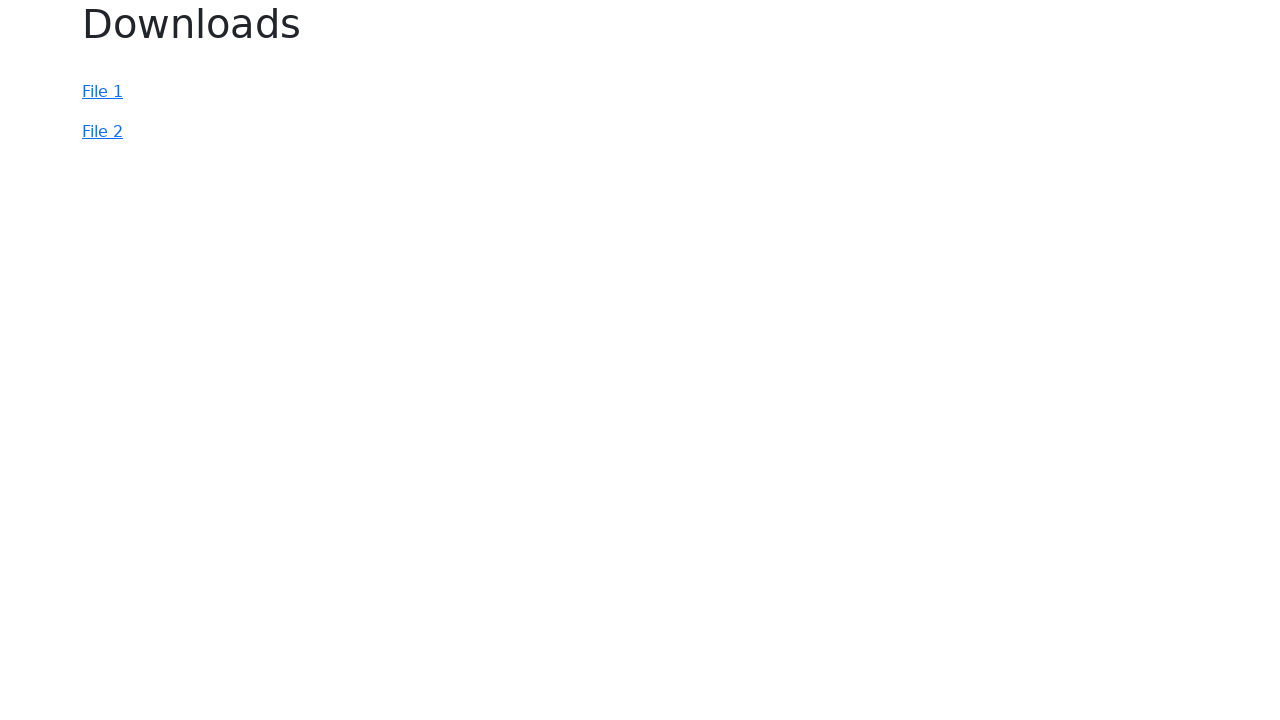

Clicked the download link (#file-2) at (102, 132) on #file-2
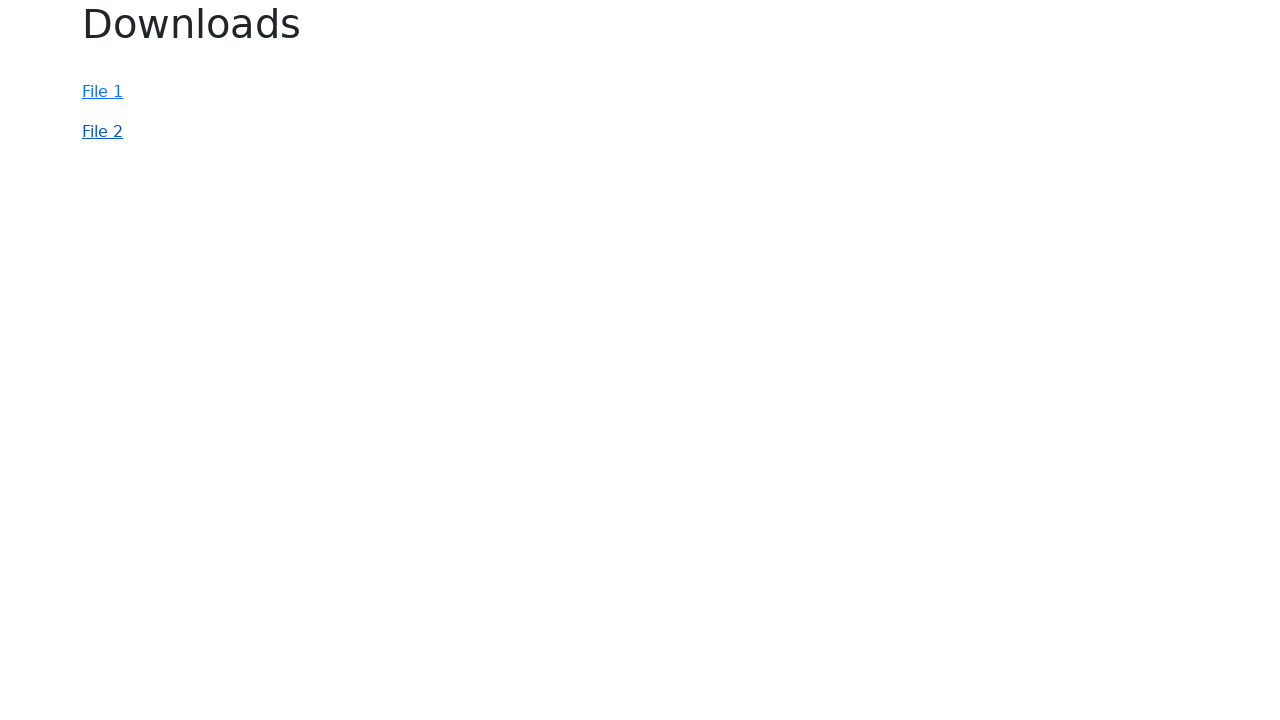

Waited 1000ms for download to start
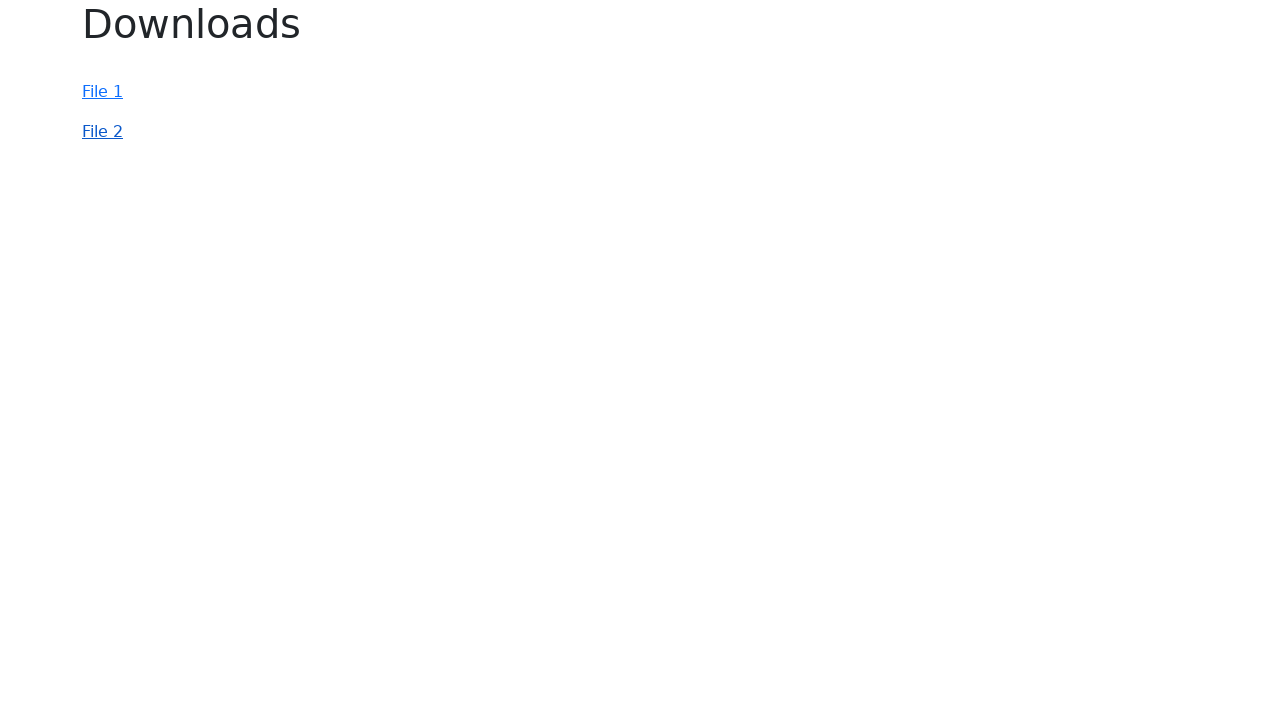

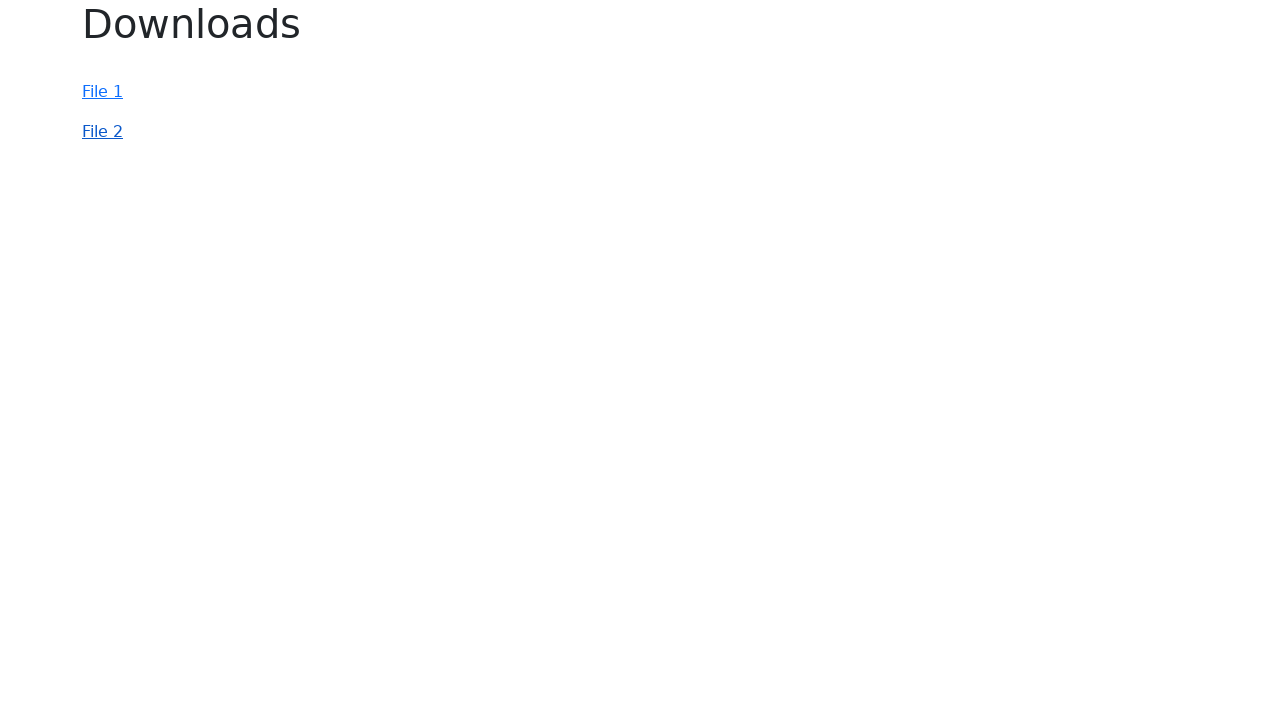